Tests file download functionality by clicking a download link and verifying the file downloads successfully

Starting URL: https://testcenter.techproeducation.com/index.php?page=file-download

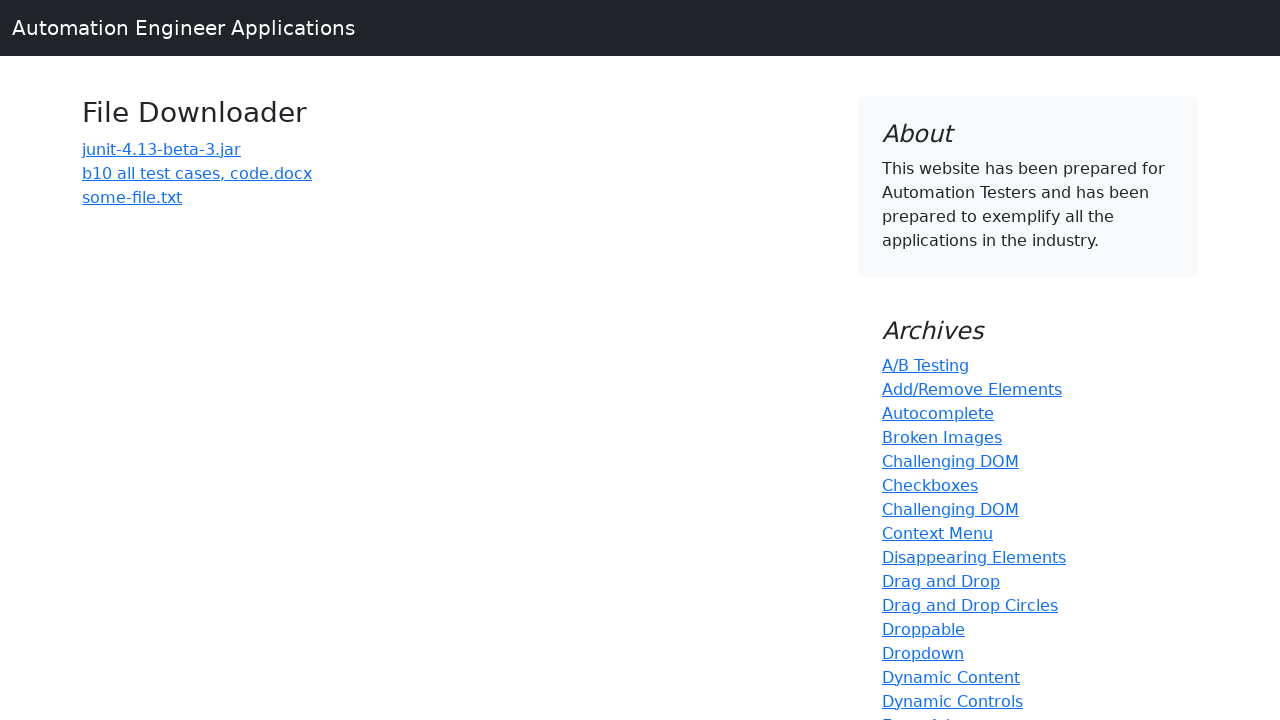

Clicked on download link for 'b10 all test cases, code.docx' at (197, 173) on xpath=//a[text()='b10 all test cases, code.docx']
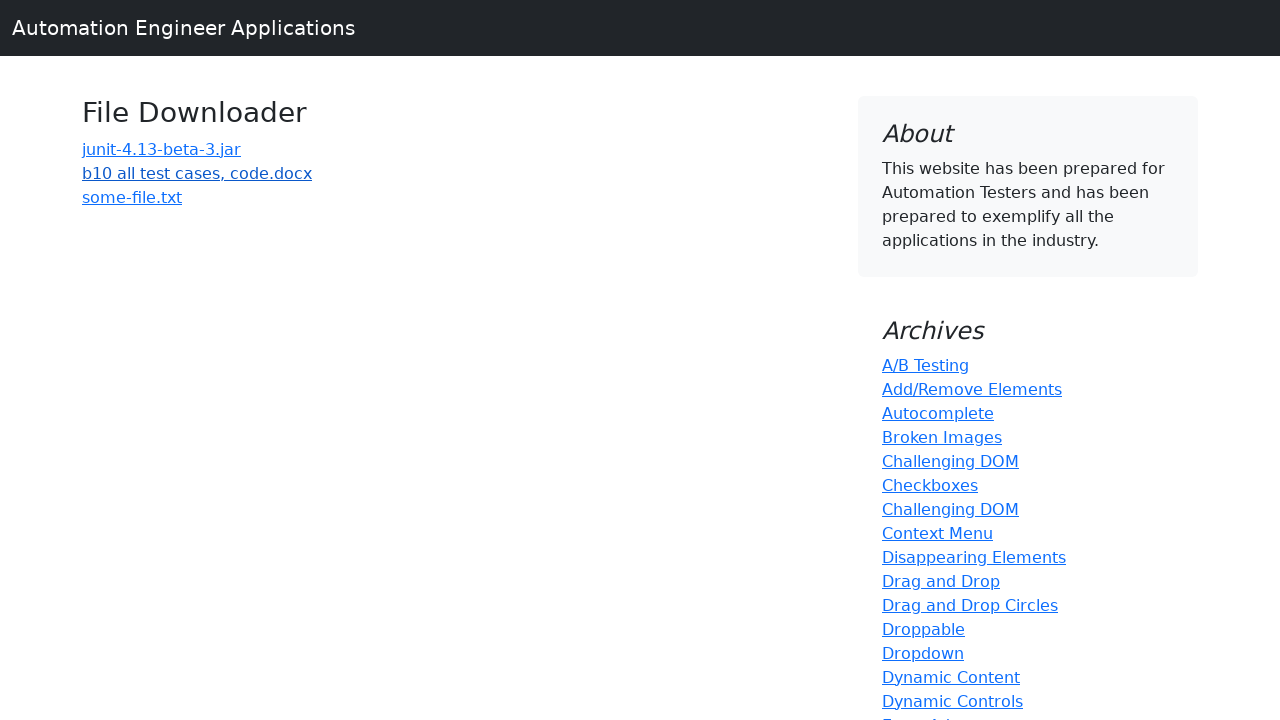

Waited 5 seconds for file download to complete
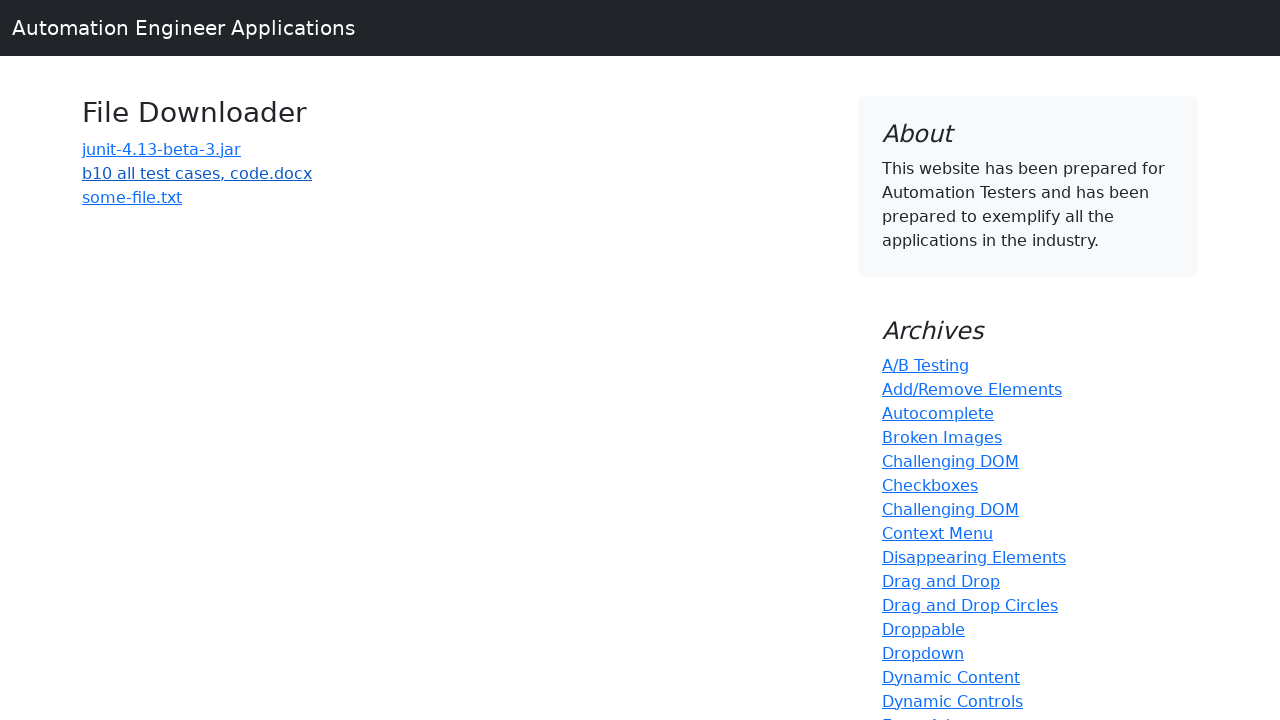

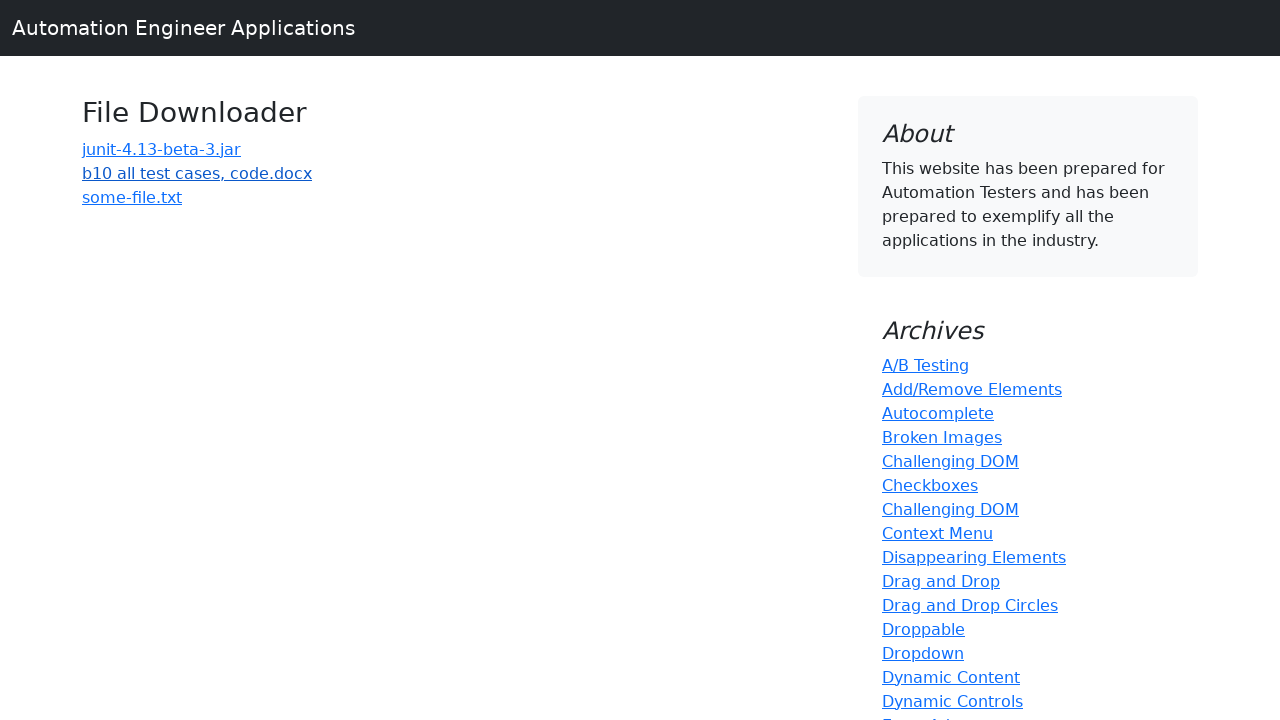